Tests dynamic control functionality by checking if an input field becomes enabled after clicking a button

Starting URL: https://training-support.net/webelements/dynamic-controls

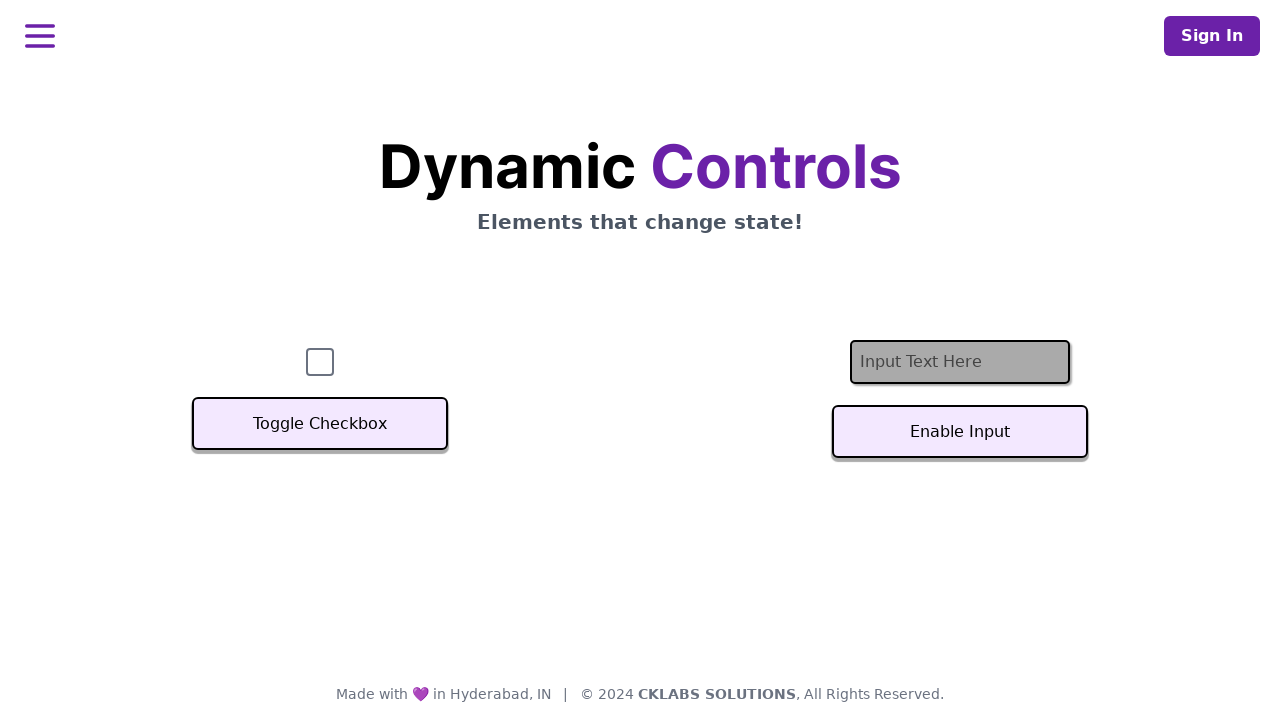

Located the text input element with ID 'textInput'
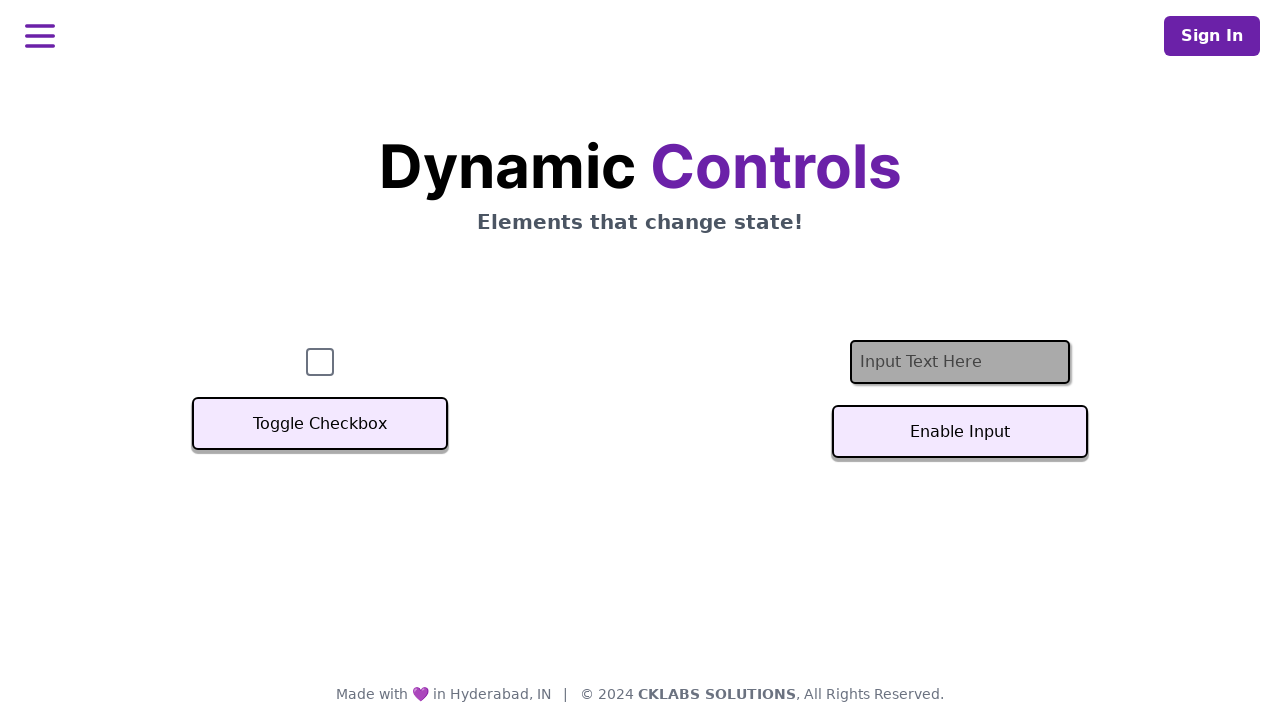

Checked initial state of input field - verified it is disabled
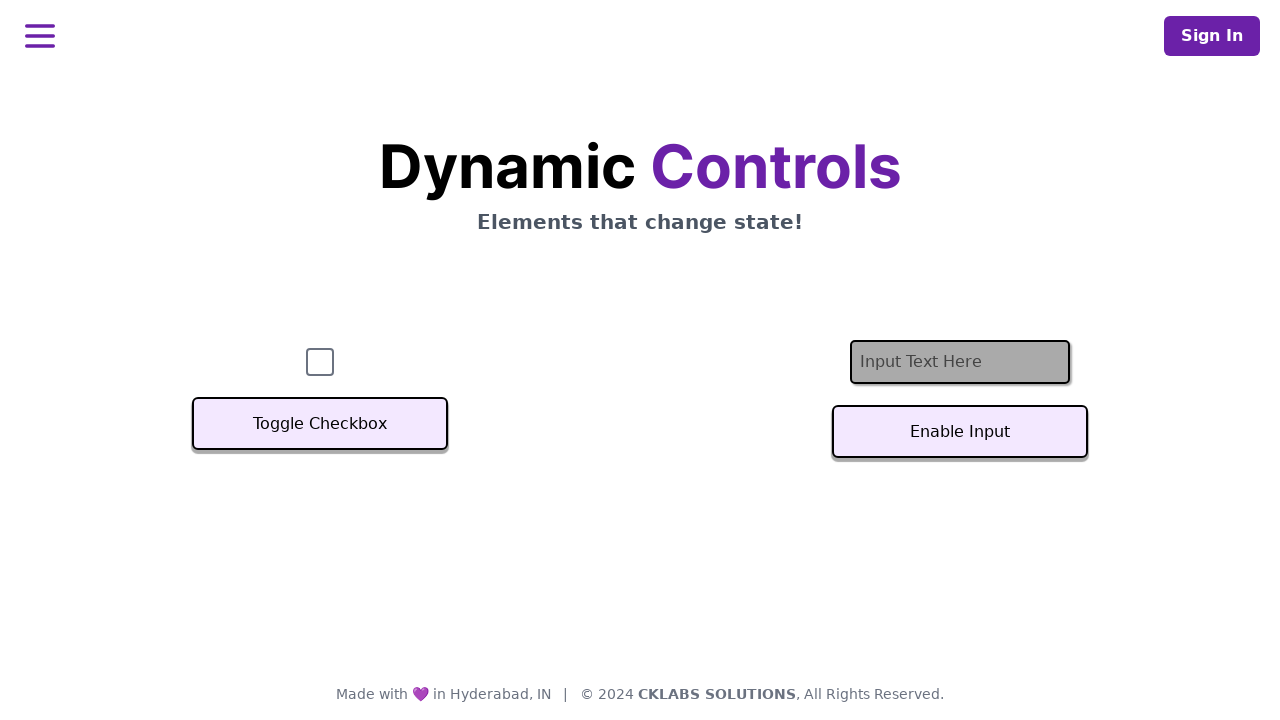

Clicked the 'Enable Input' button to enable the text input field at (960, 432) on #textInputButton
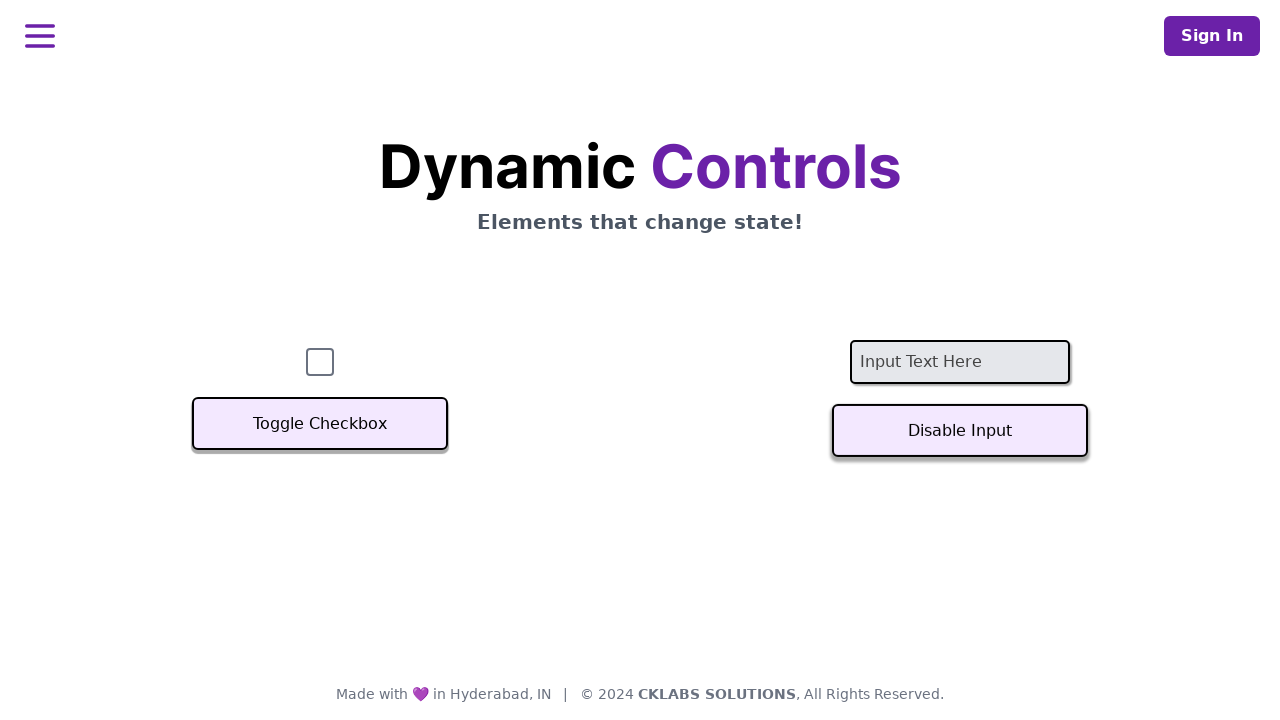

Waited 500ms for the input field state to change
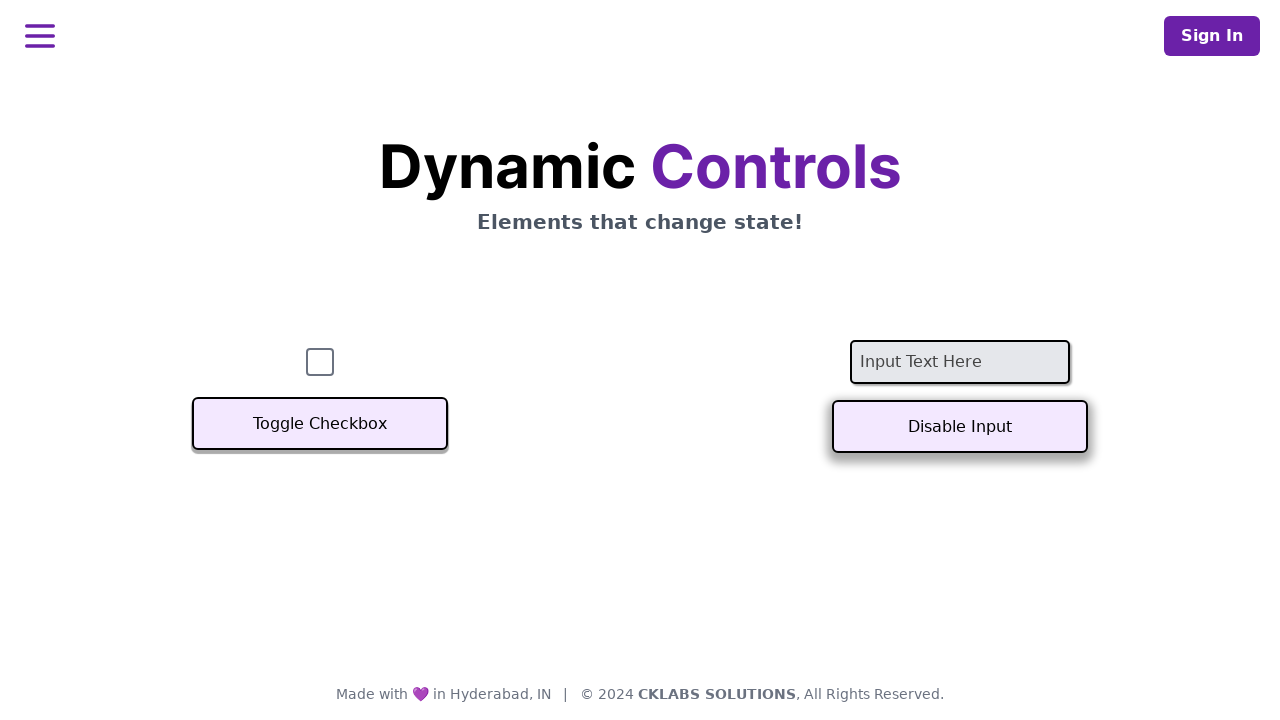

Verified that input field is now enabled after clicking the button
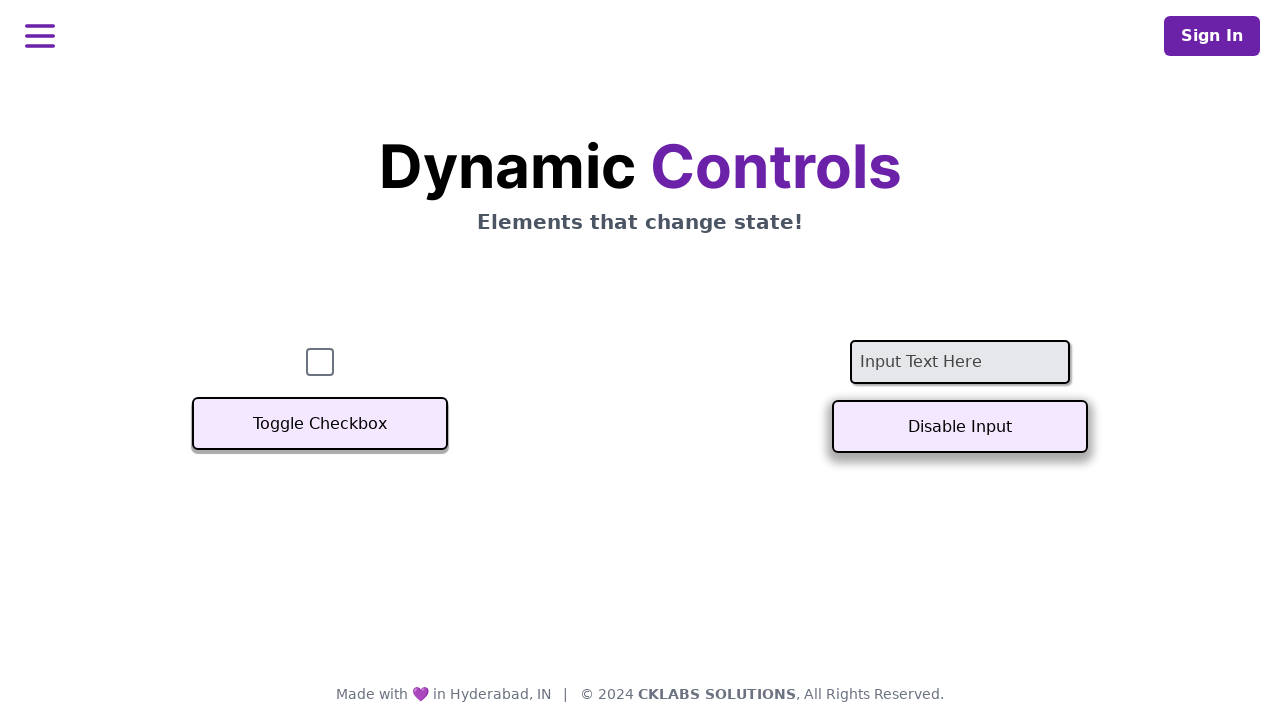

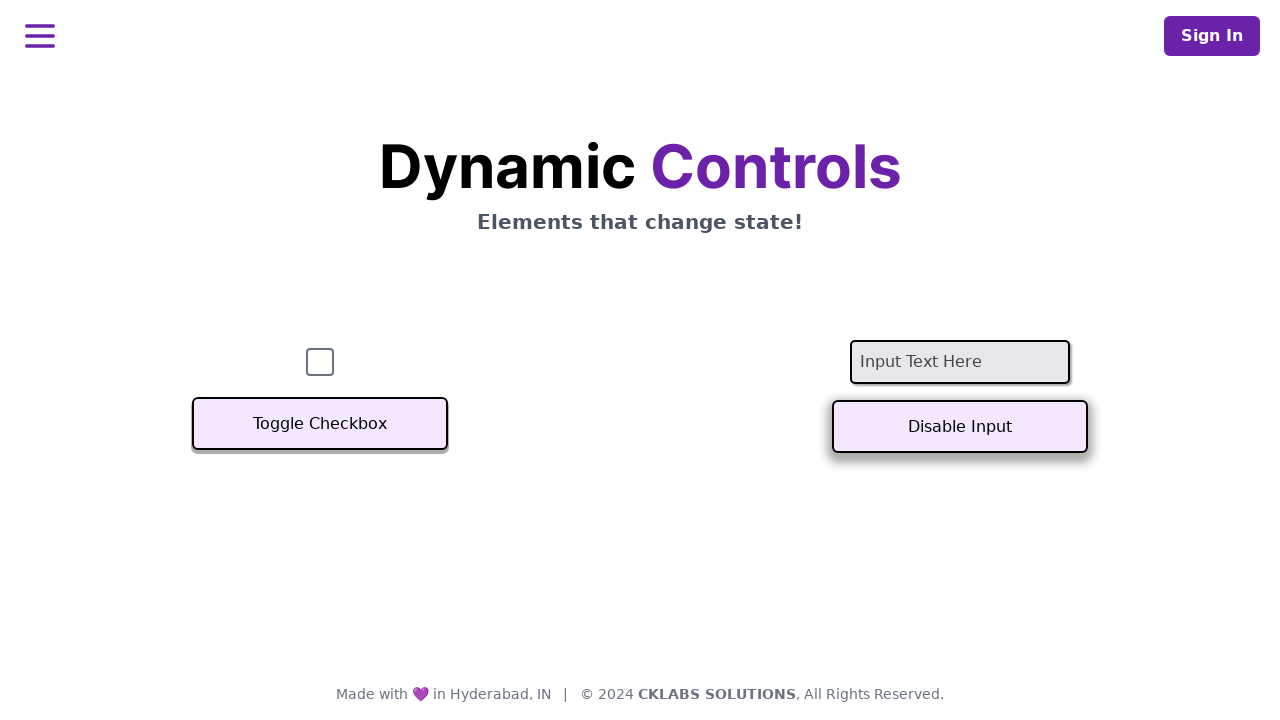